Tests the random integer generator by filling form fields including number count, min, max, and columns, then submitting to generate numbers, navigating back, and switching to advanced mode.

Starting URL: https://www.random.org/integers

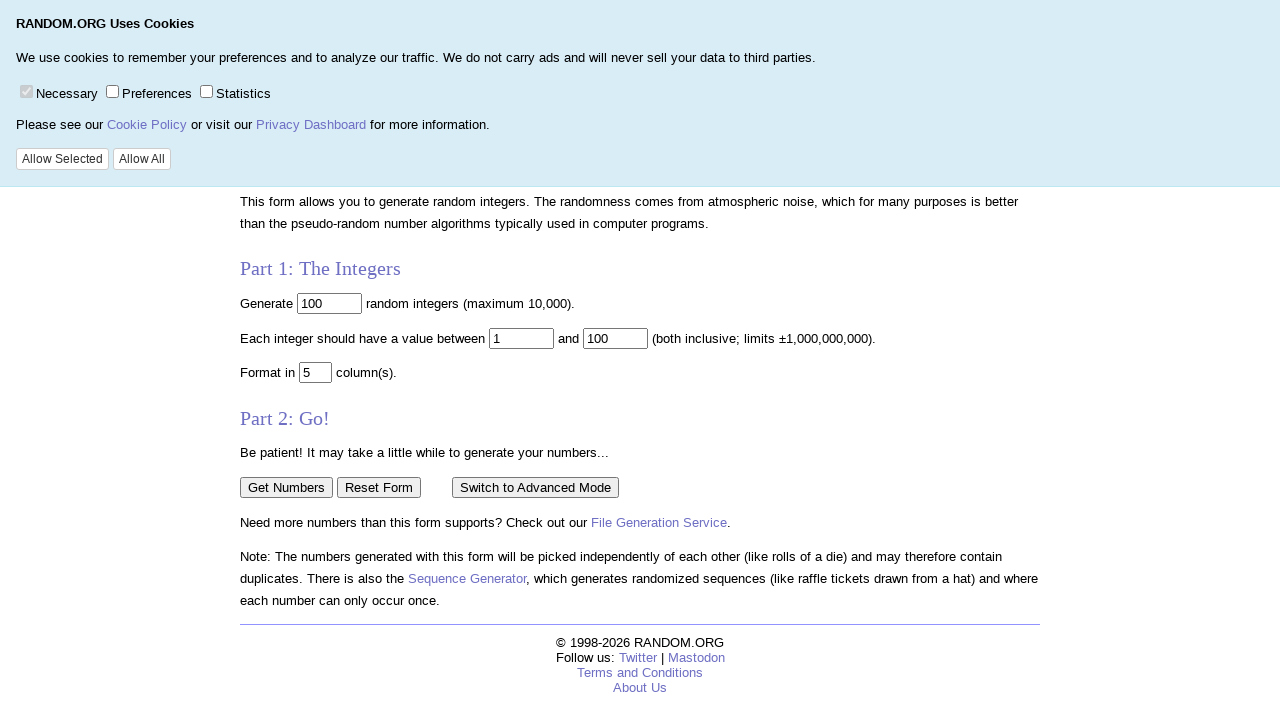

Cleared the number of integers field on input[name="num"]
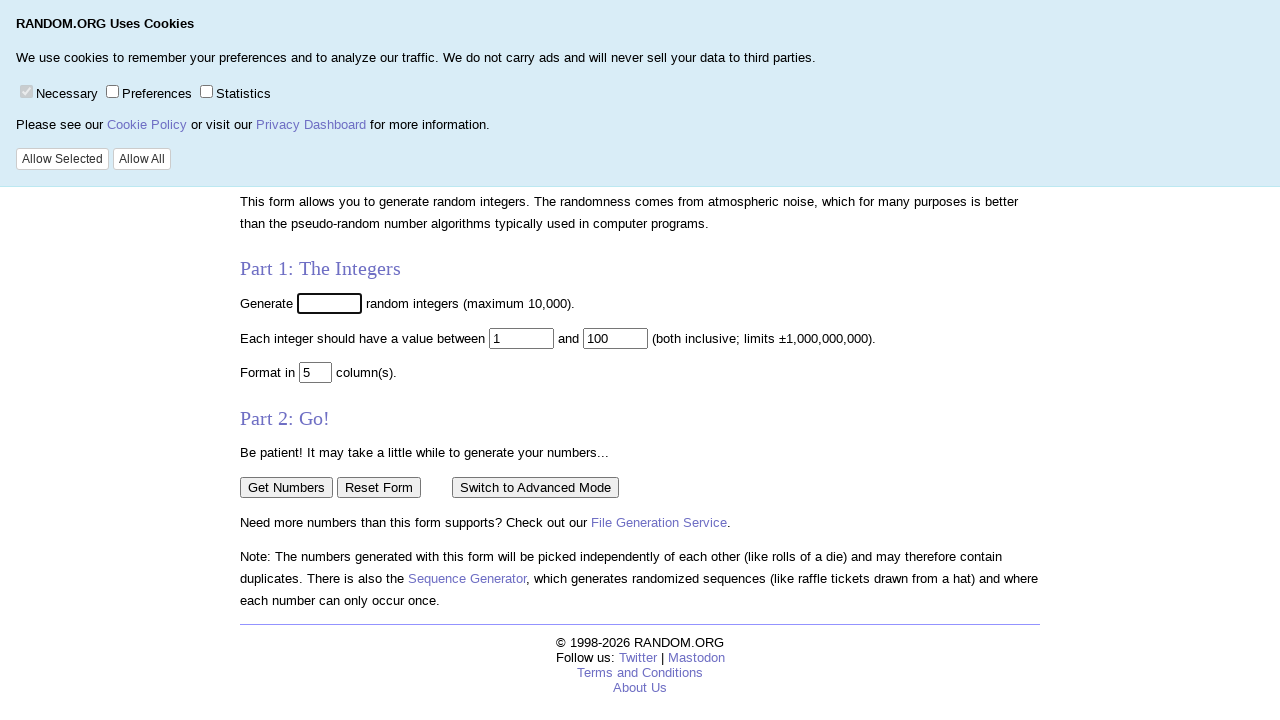

Filled the number of integers field with 125 on input[name="num"]
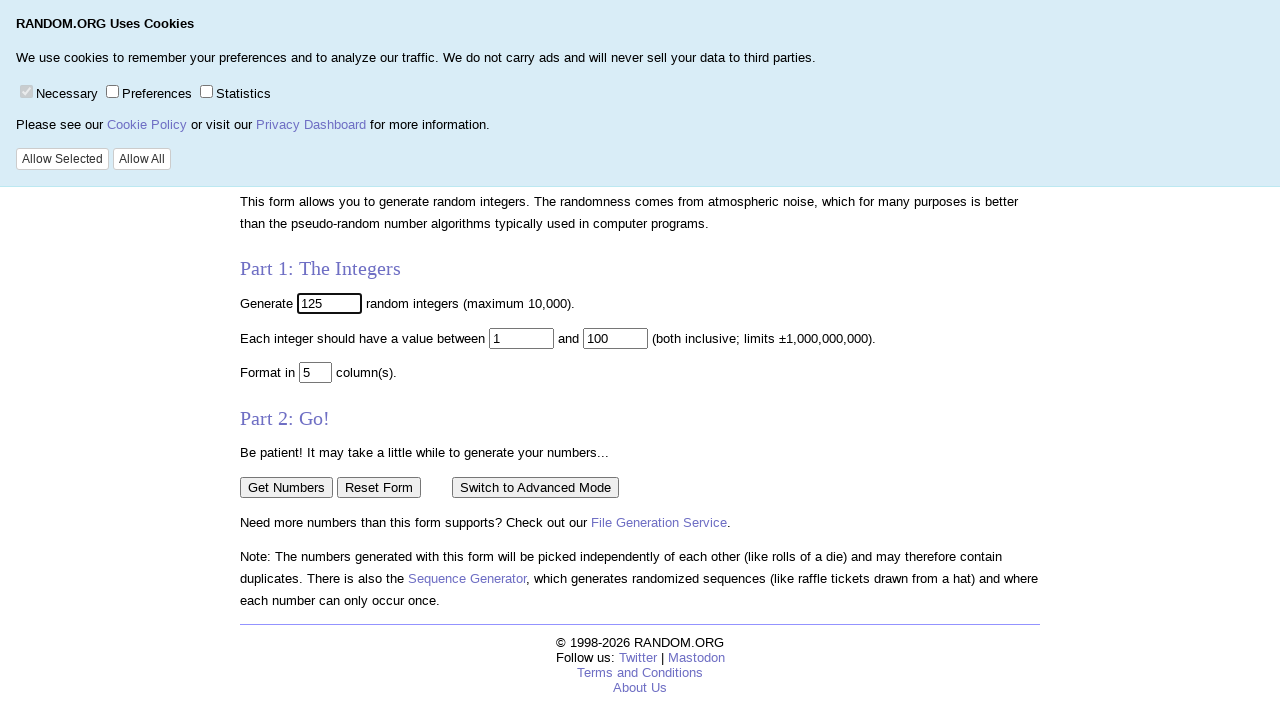

Cleared the minimum value field on input[name="min"]
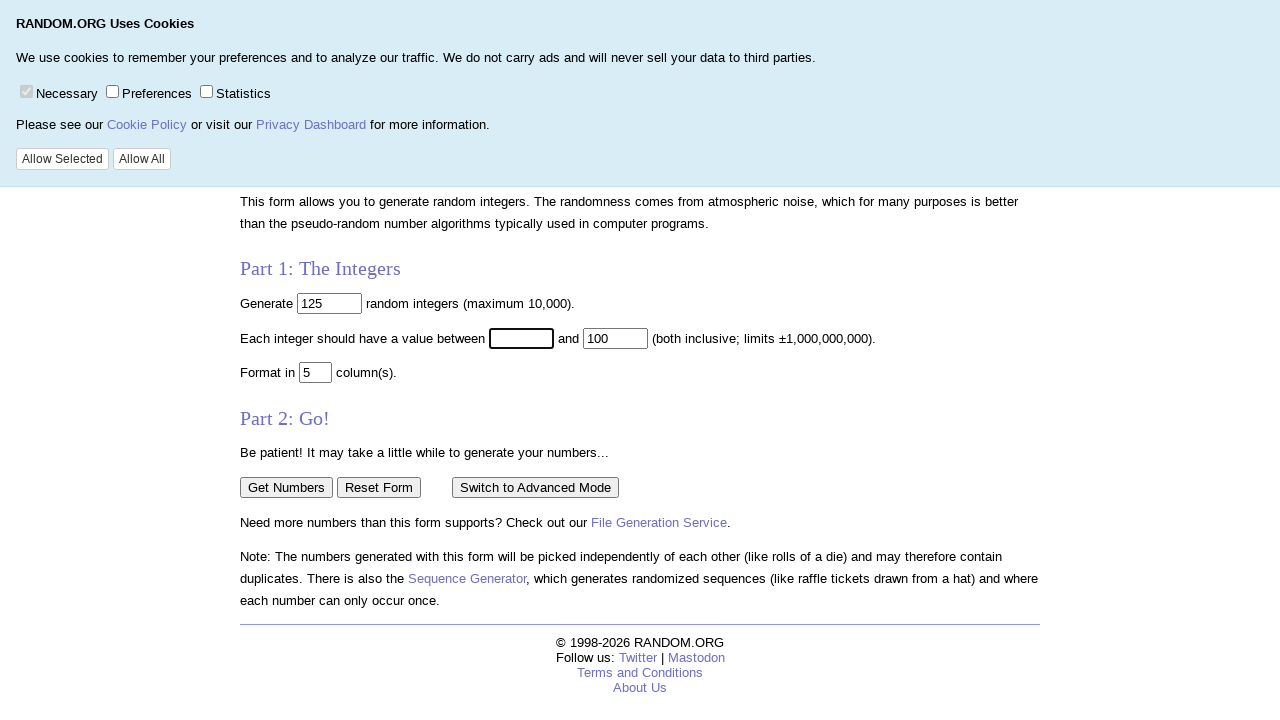

Filled the minimum value field with 60 on input[name="min"]
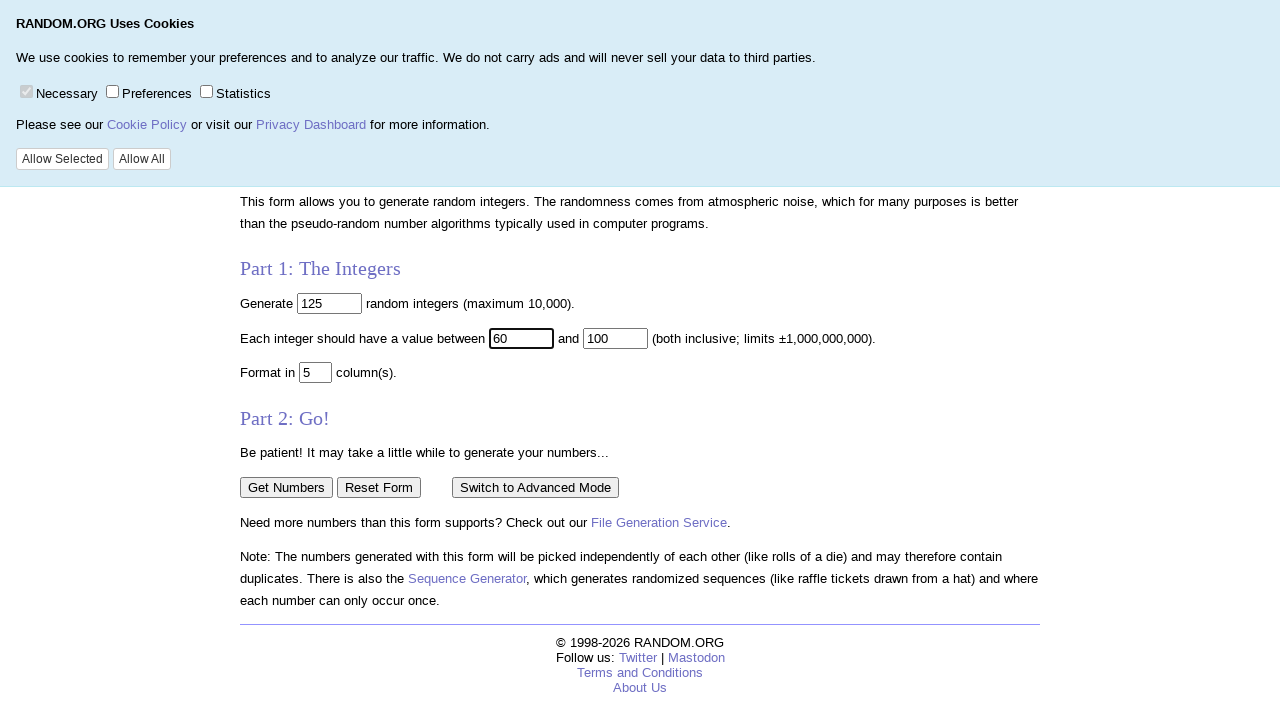

Cleared the maximum value field on input[name="max"]
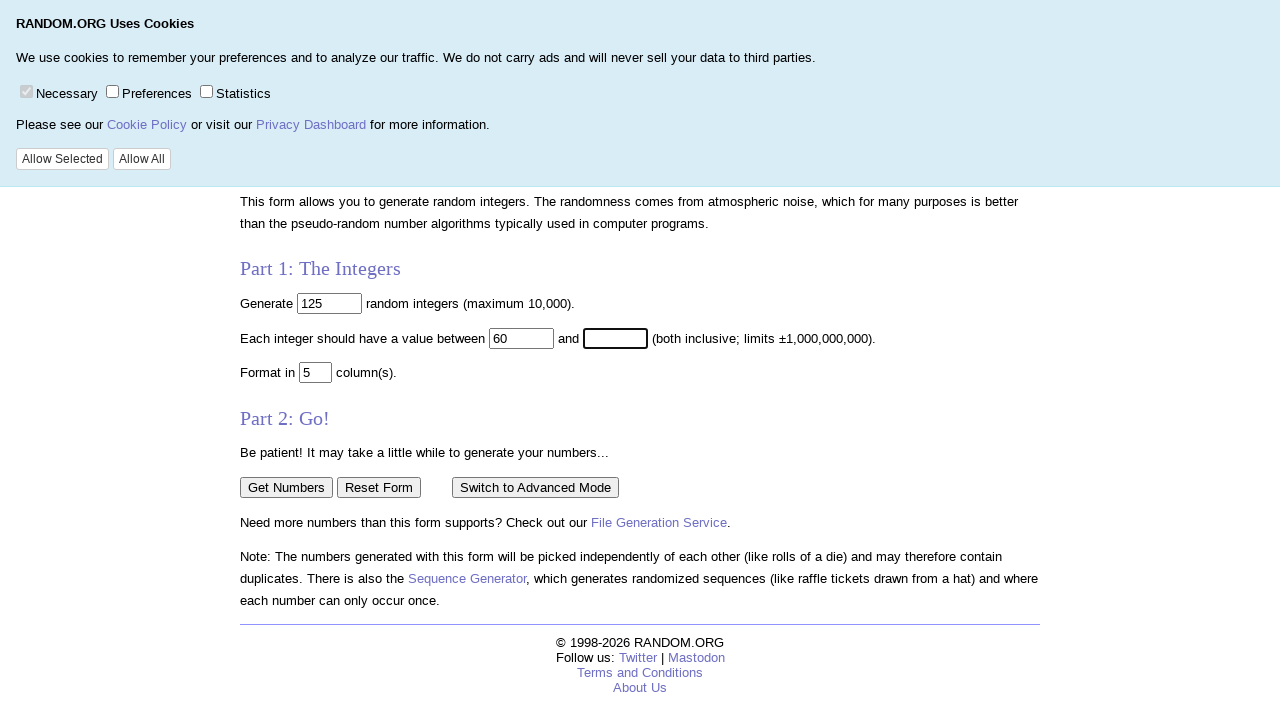

Filled the maximum value field with 10000 on input[name="max"]
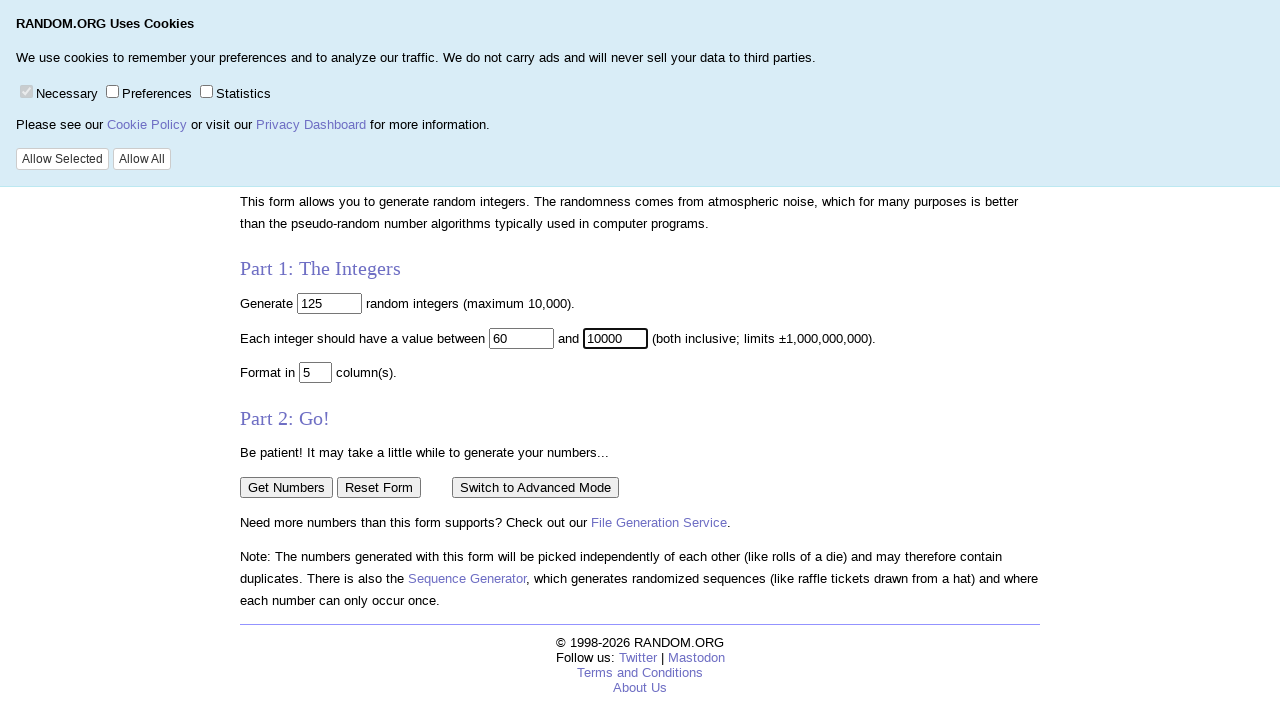

Cleared the column field on input[name="col"]
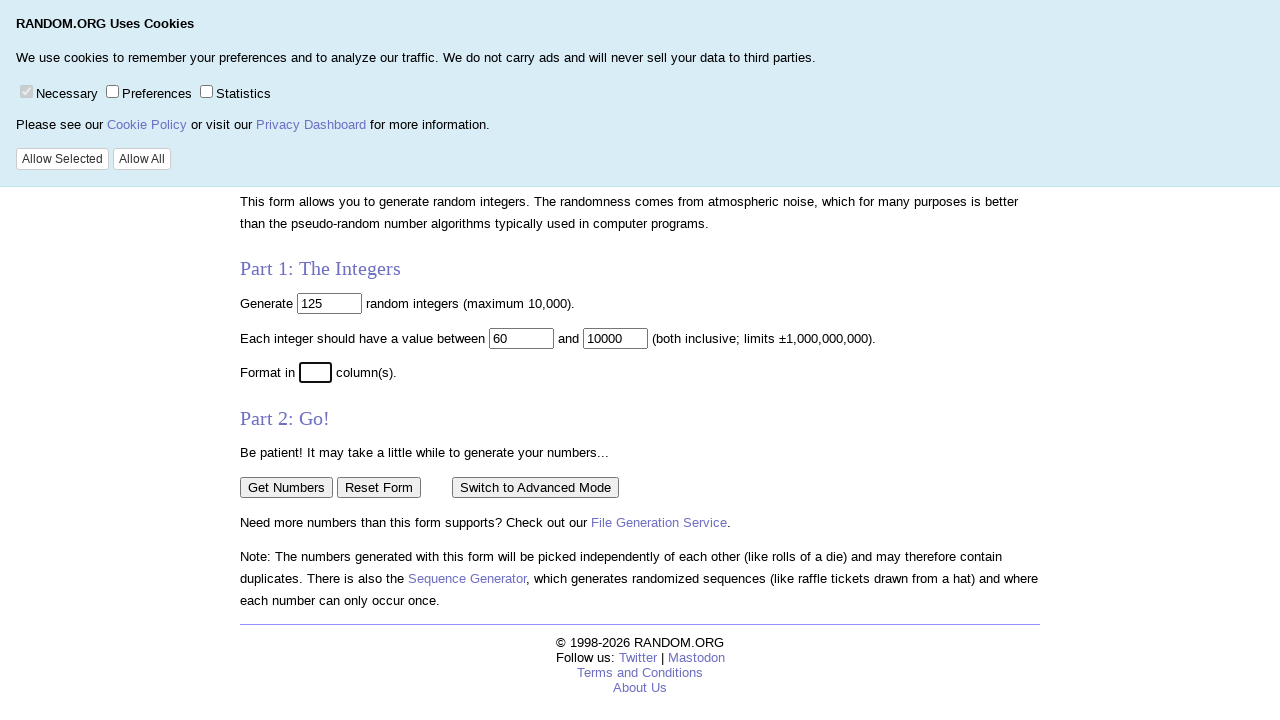

Filled the column field with 10 on input[name="col"]
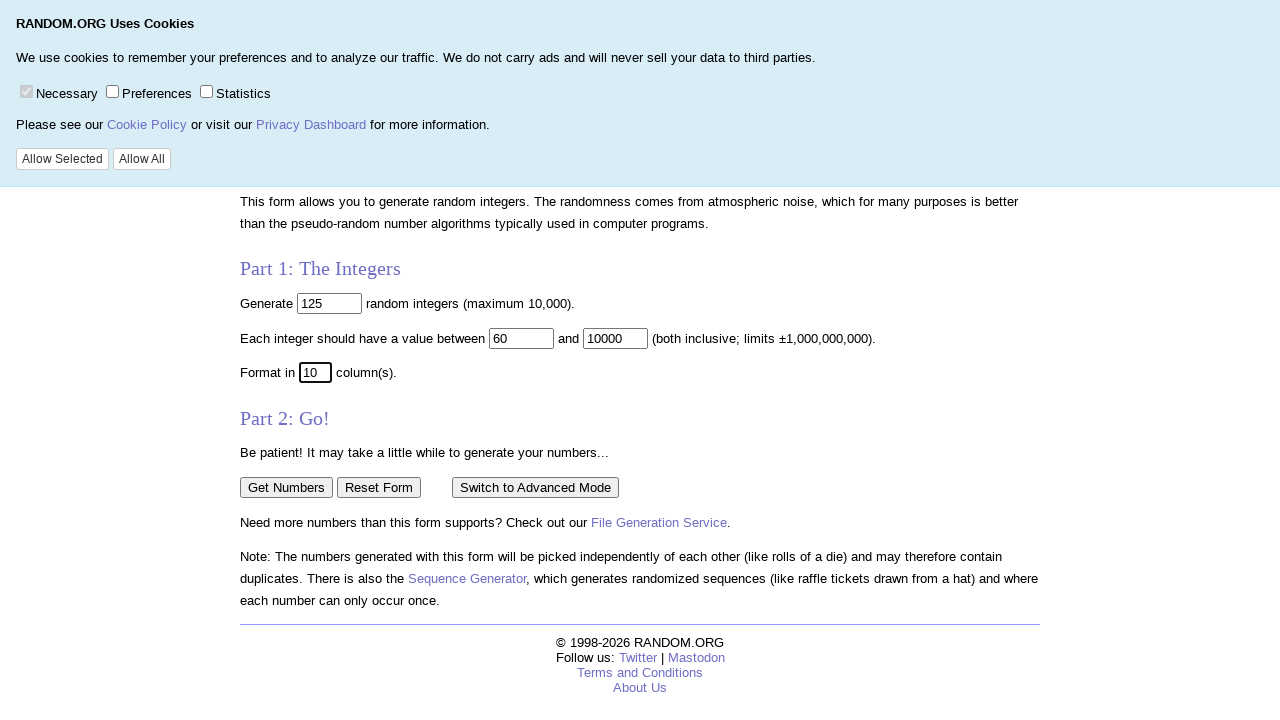

Clicked the Get Numbers button to generate random integers at (286, 487) on input[value="Get Numbers"]
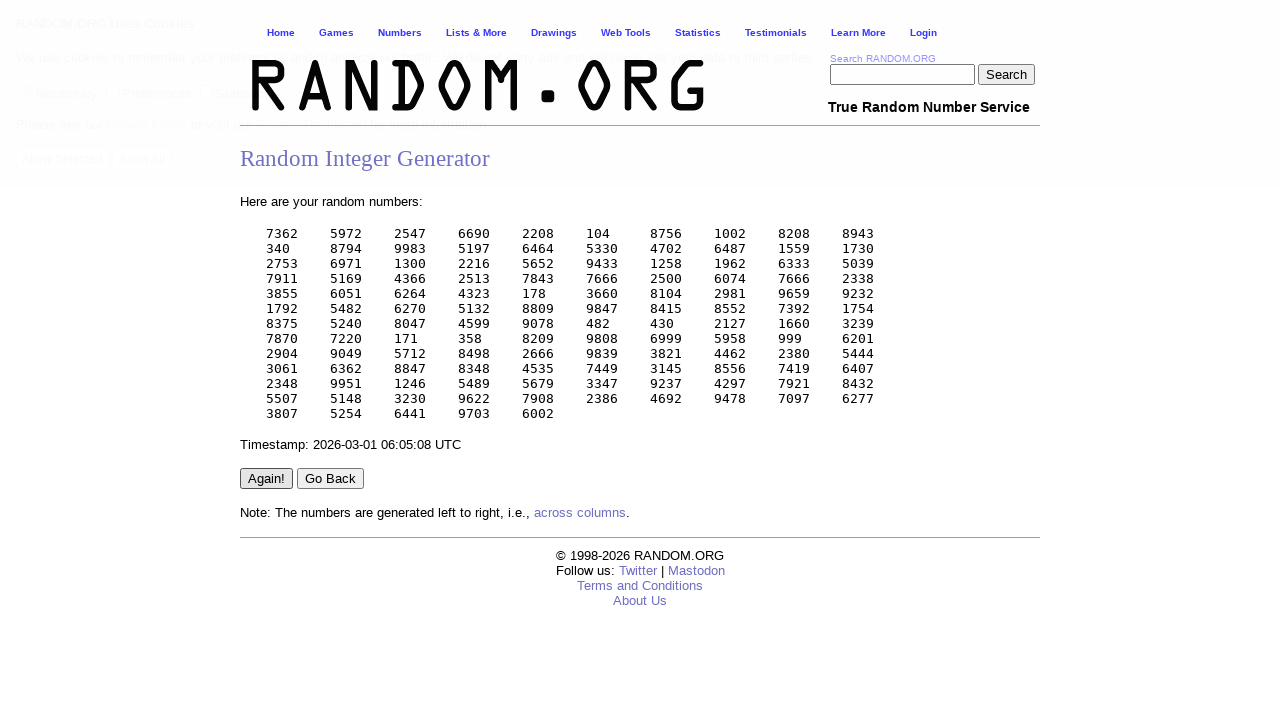

Results page loaded successfully
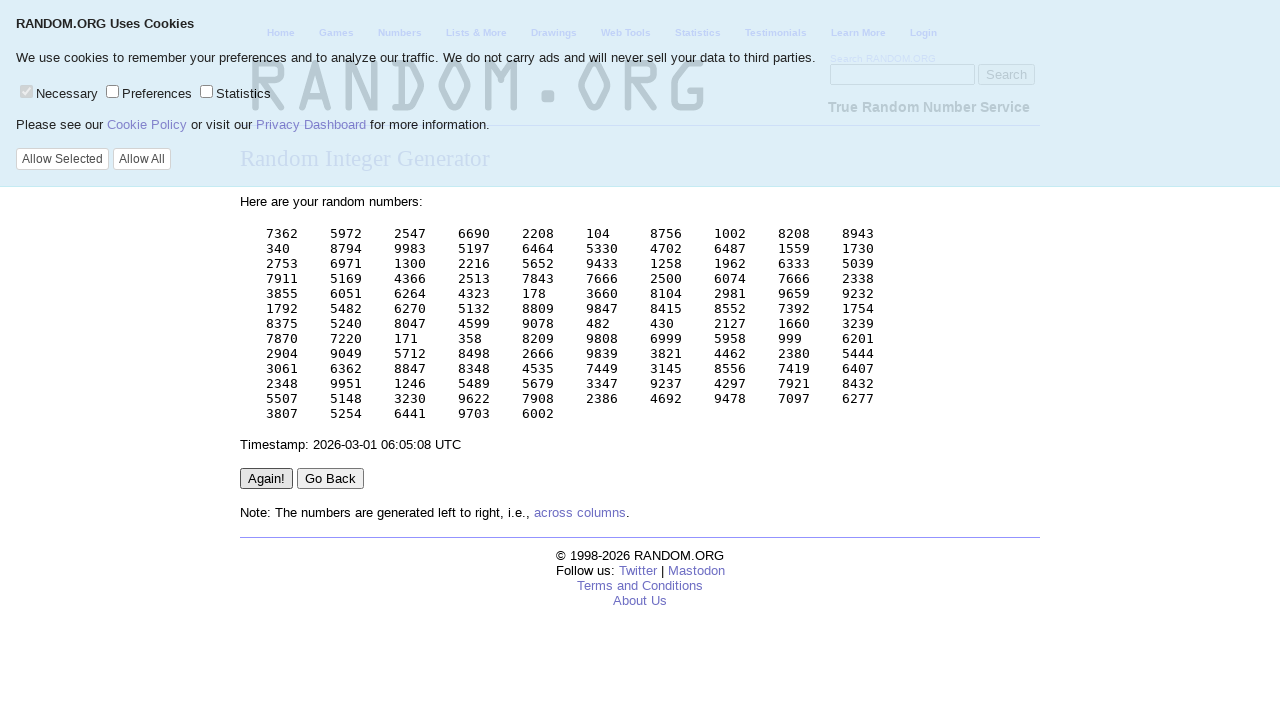

Navigated back to the random integer generator form
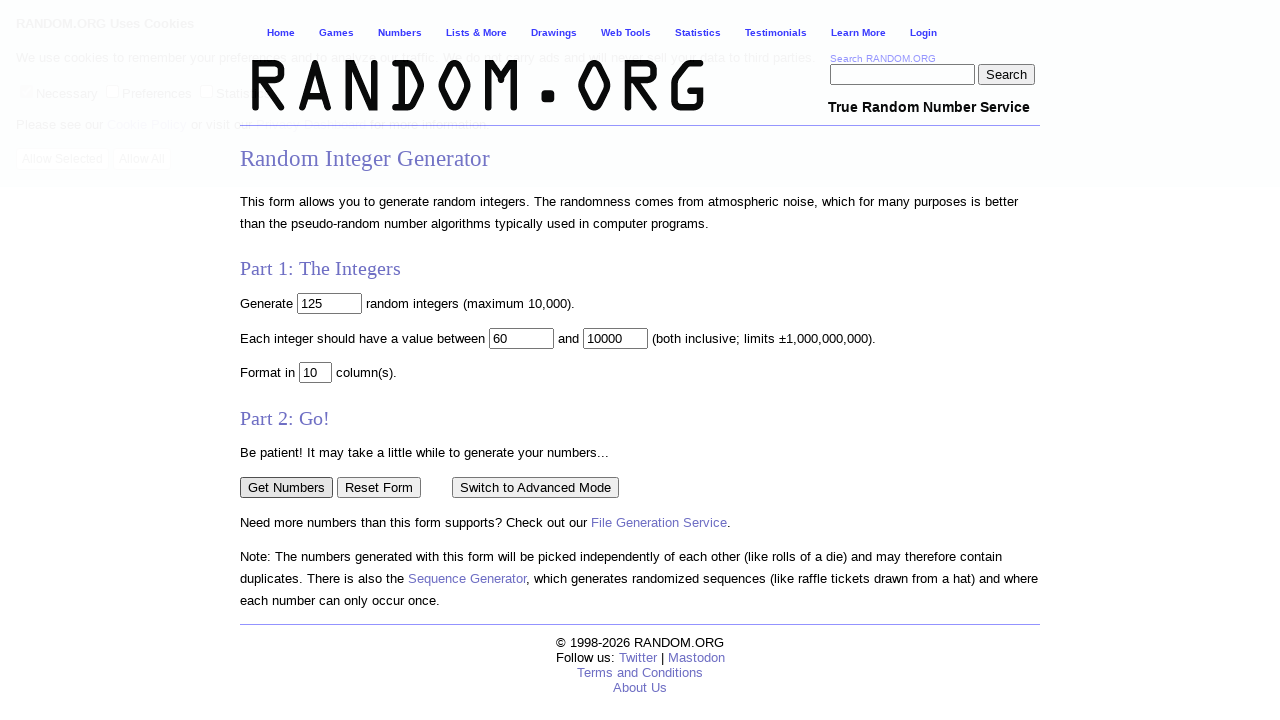

Form page loaded successfully after navigation back
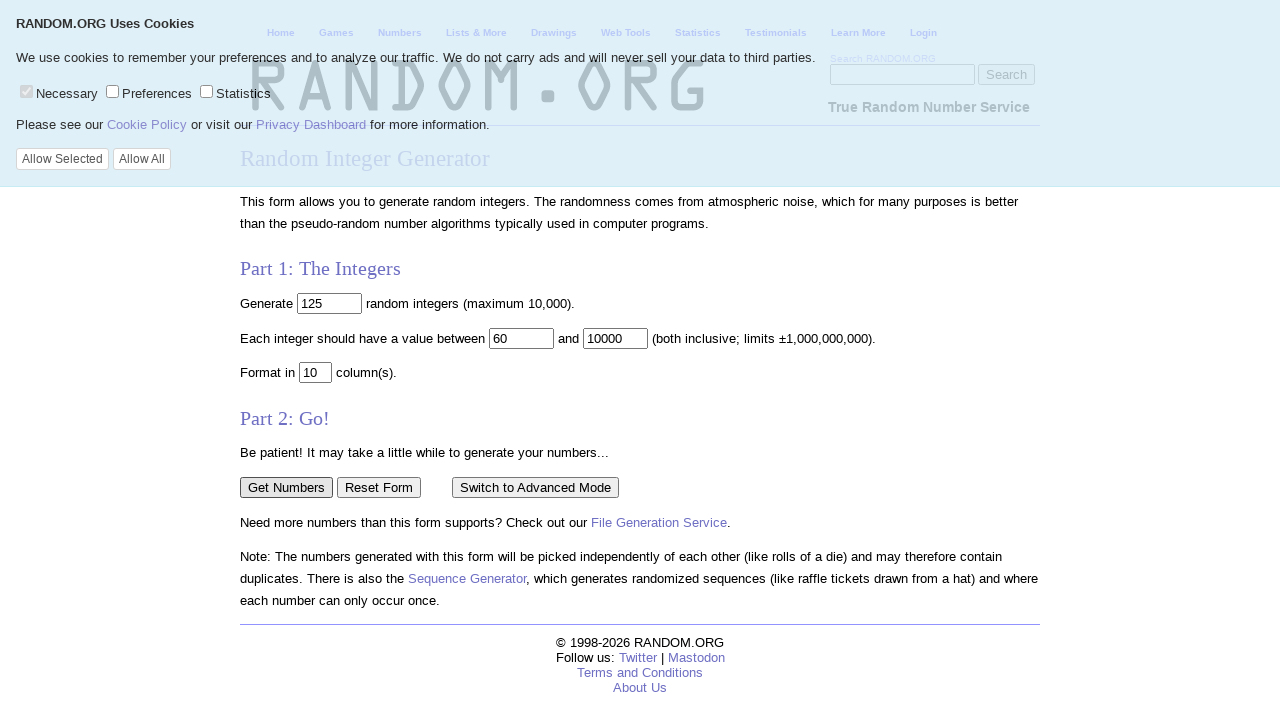

Clicked the Switch to Advanced Mode button at (535, 487) on input[value="Switch to Advanced Mode"]
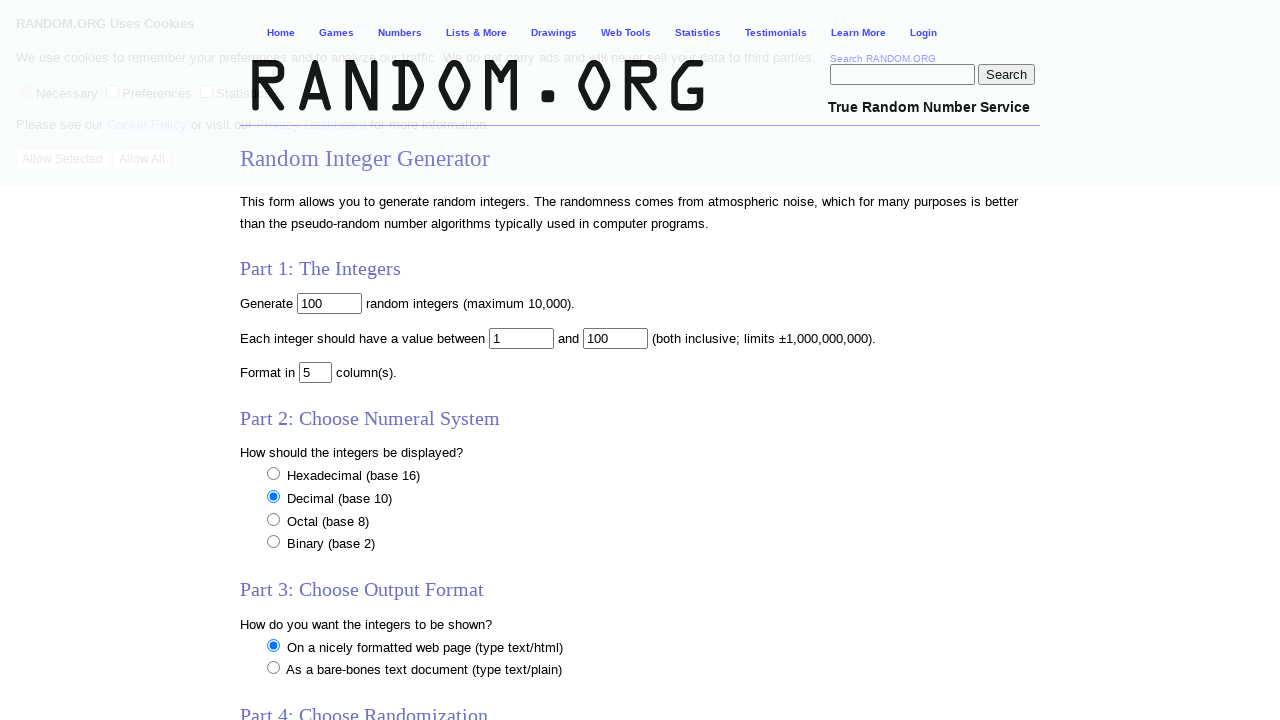

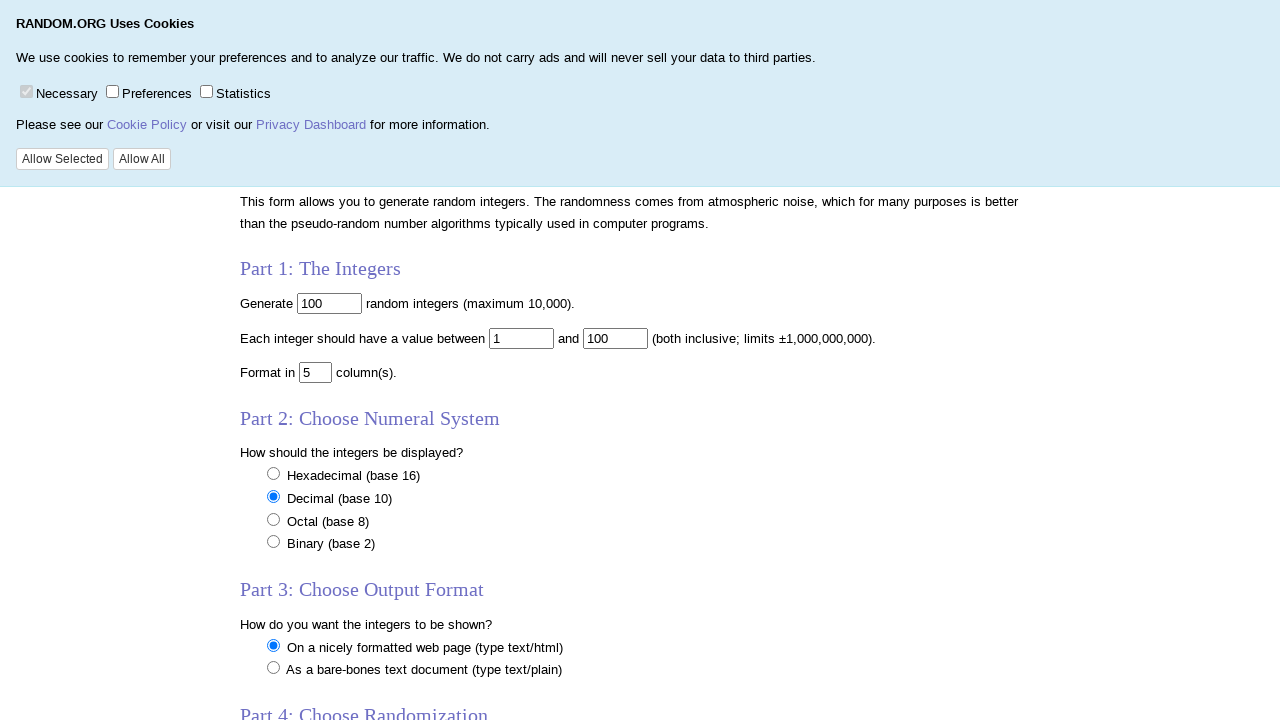